Creates multiple todo items sequentially and verifies each one appears in the list

Starting URL: https://todomvc.com/examples/react/dist/

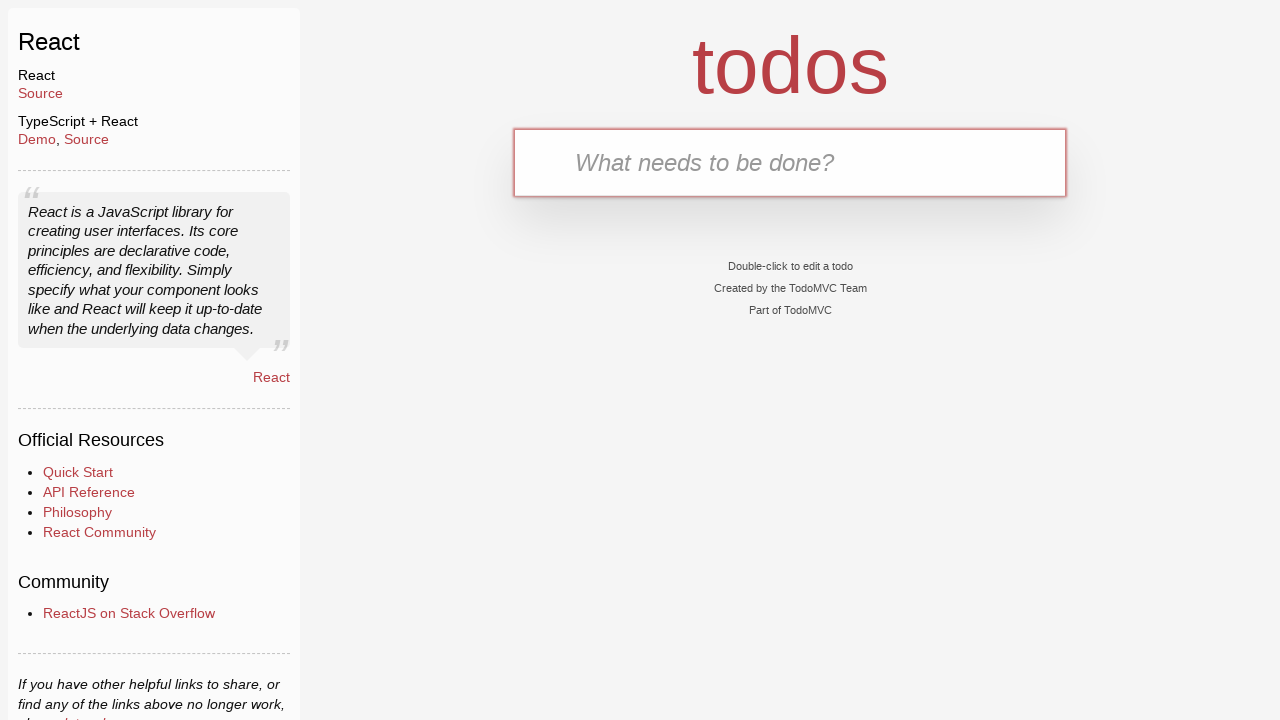

Clicked on the new todo input field at (790, 162) on input.new-todo
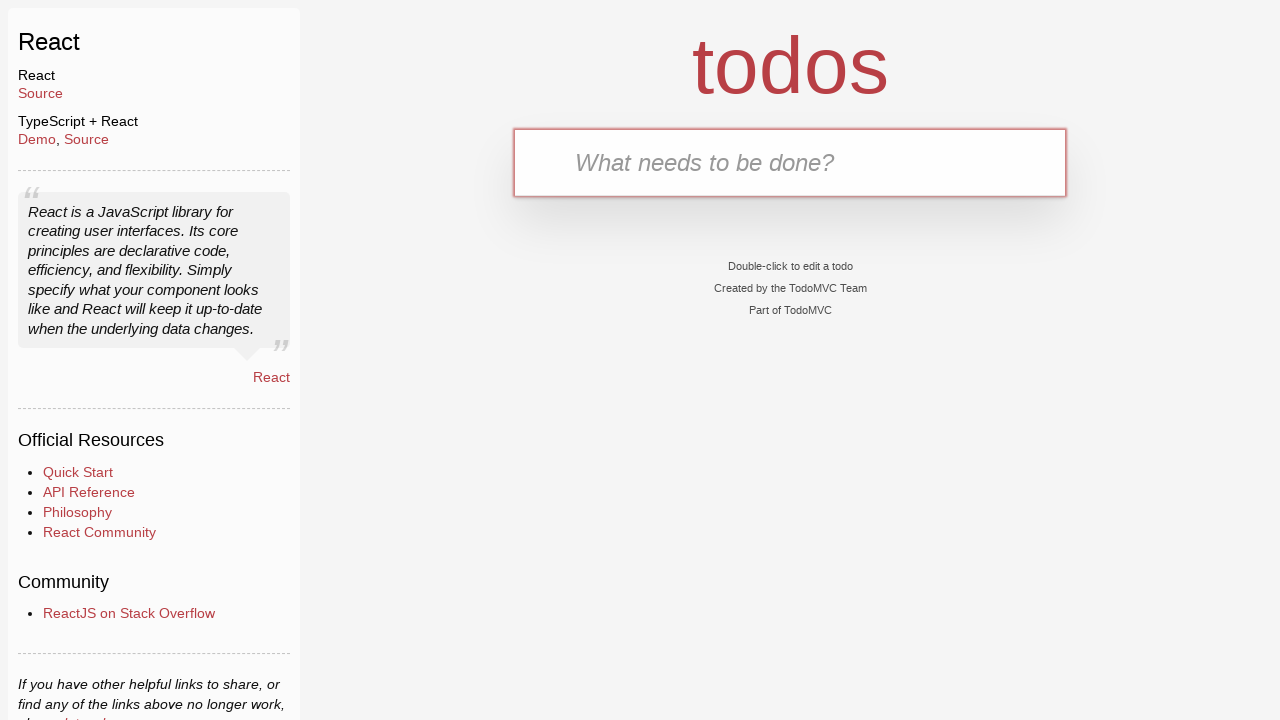

Filled input field with first todo '1.Play' on input.new-todo
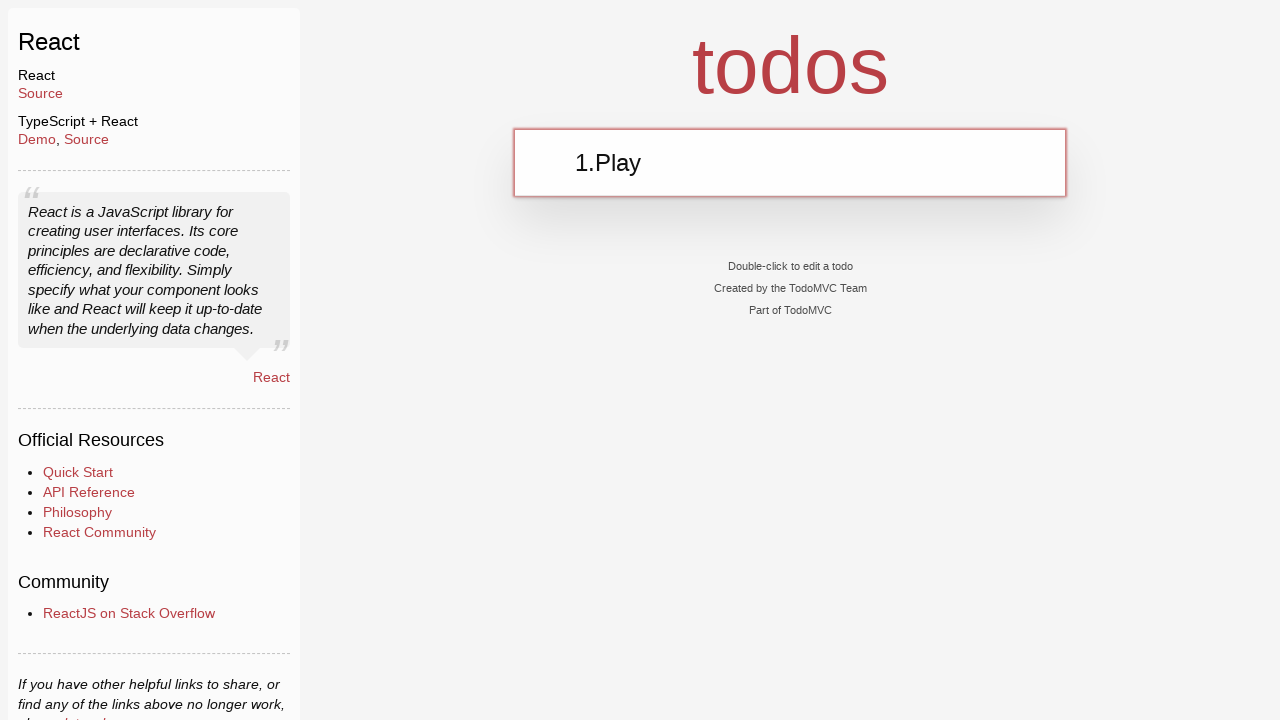

Pressed Enter to create first todo item on input.new-todo
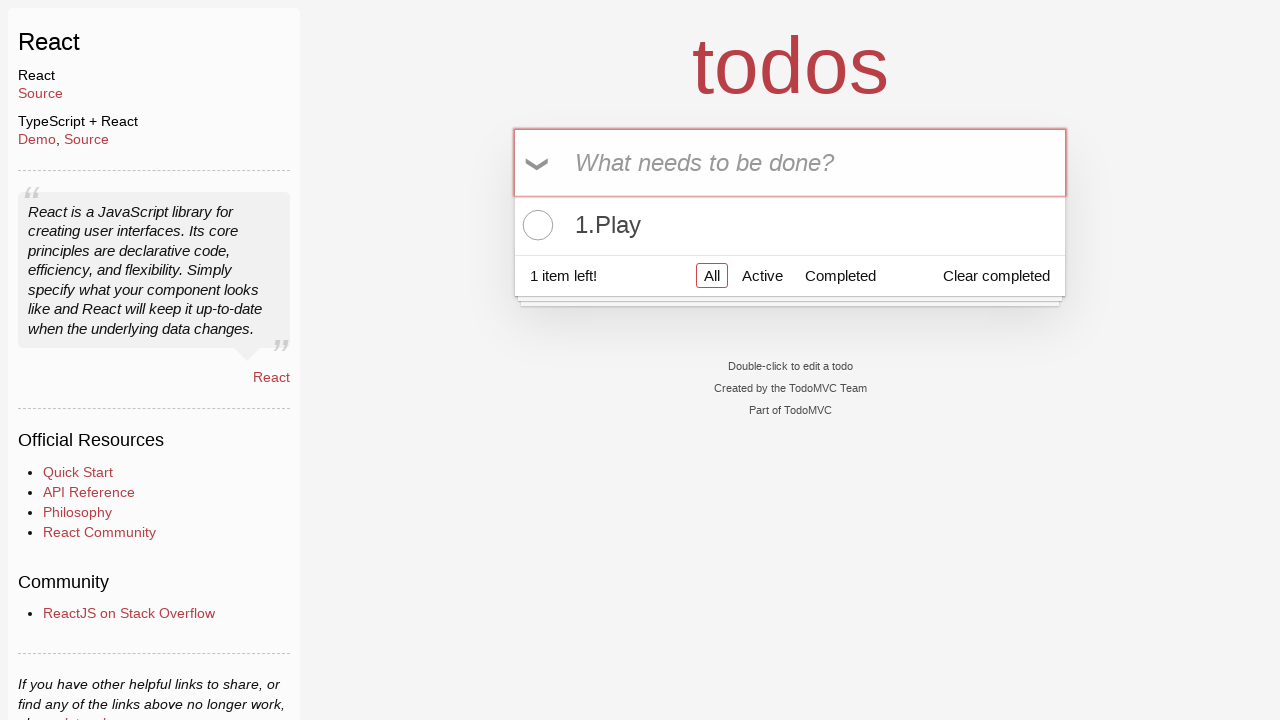

First todo item appeared in the list
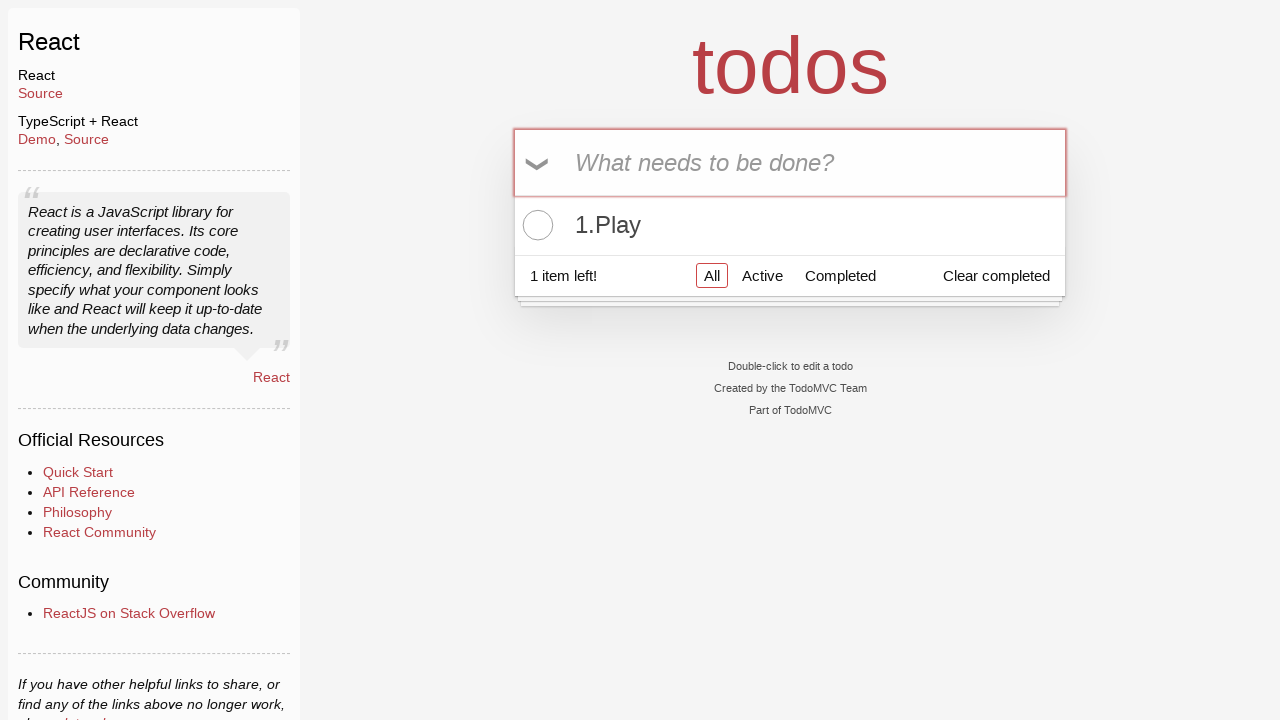

Filled input field with second todo '2.Watch' on input.new-todo
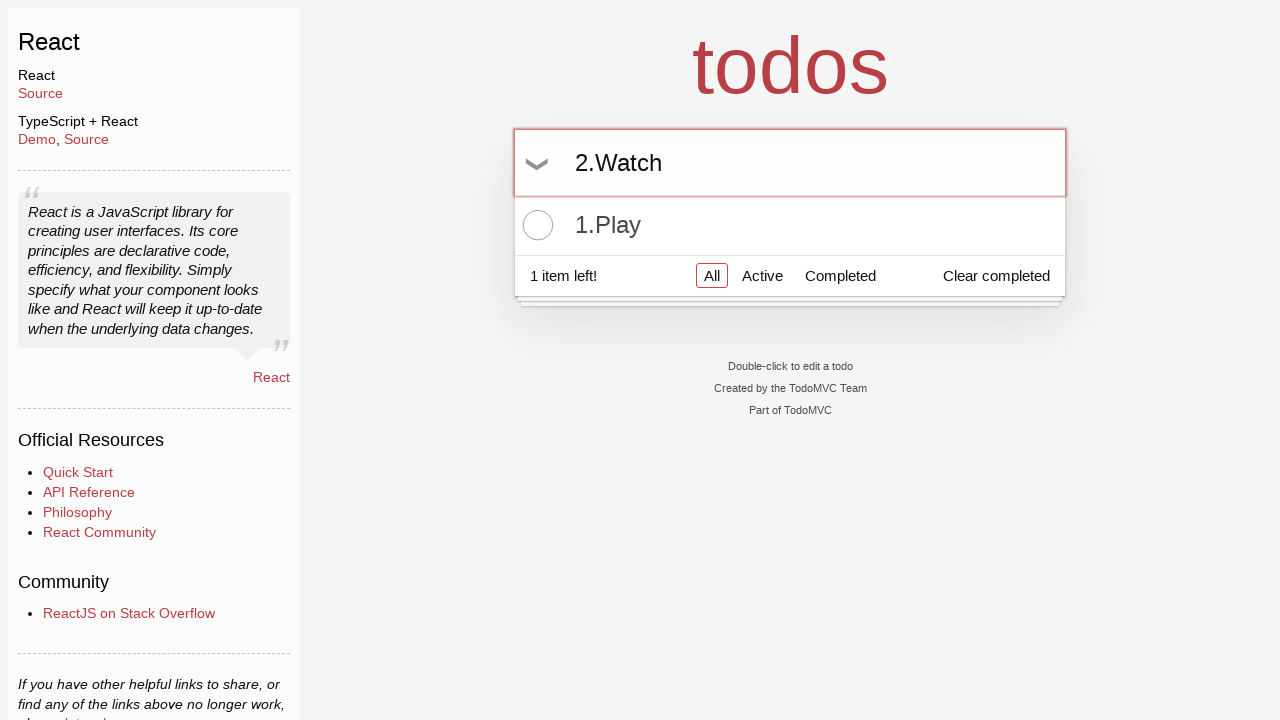

Pressed Enter to create second todo item on input.new-todo
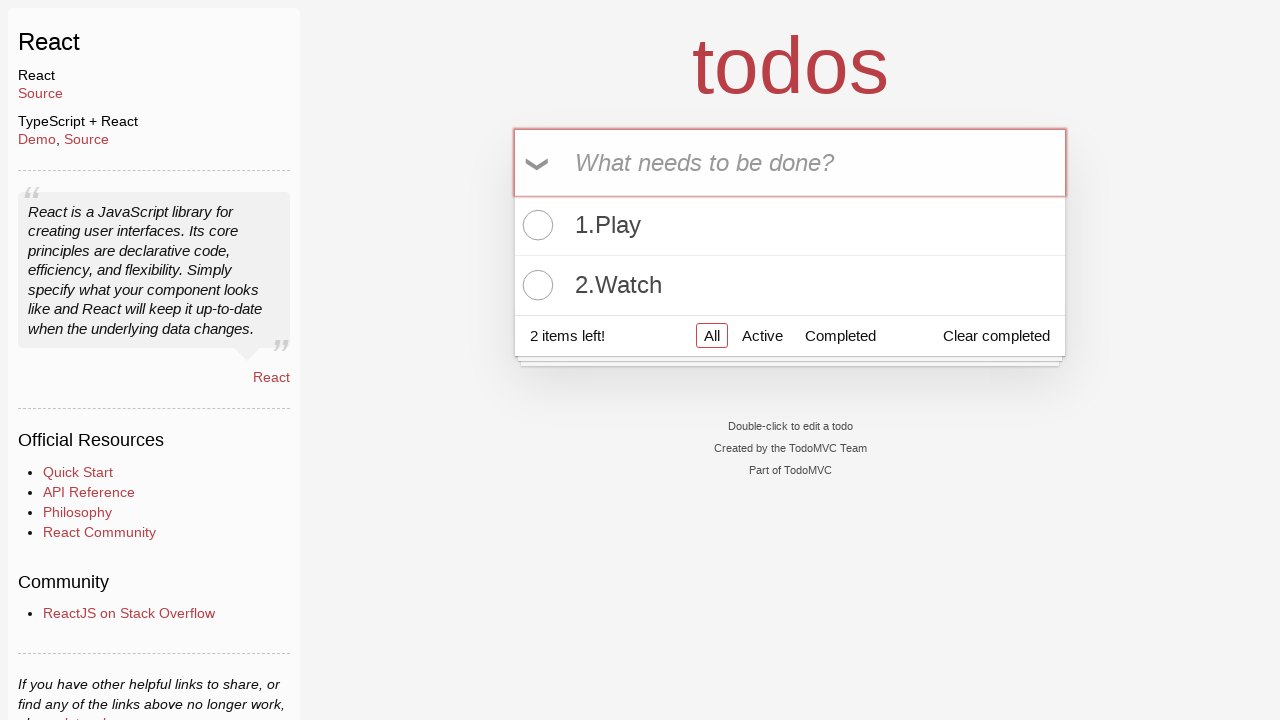

Second todo item appeared in the list
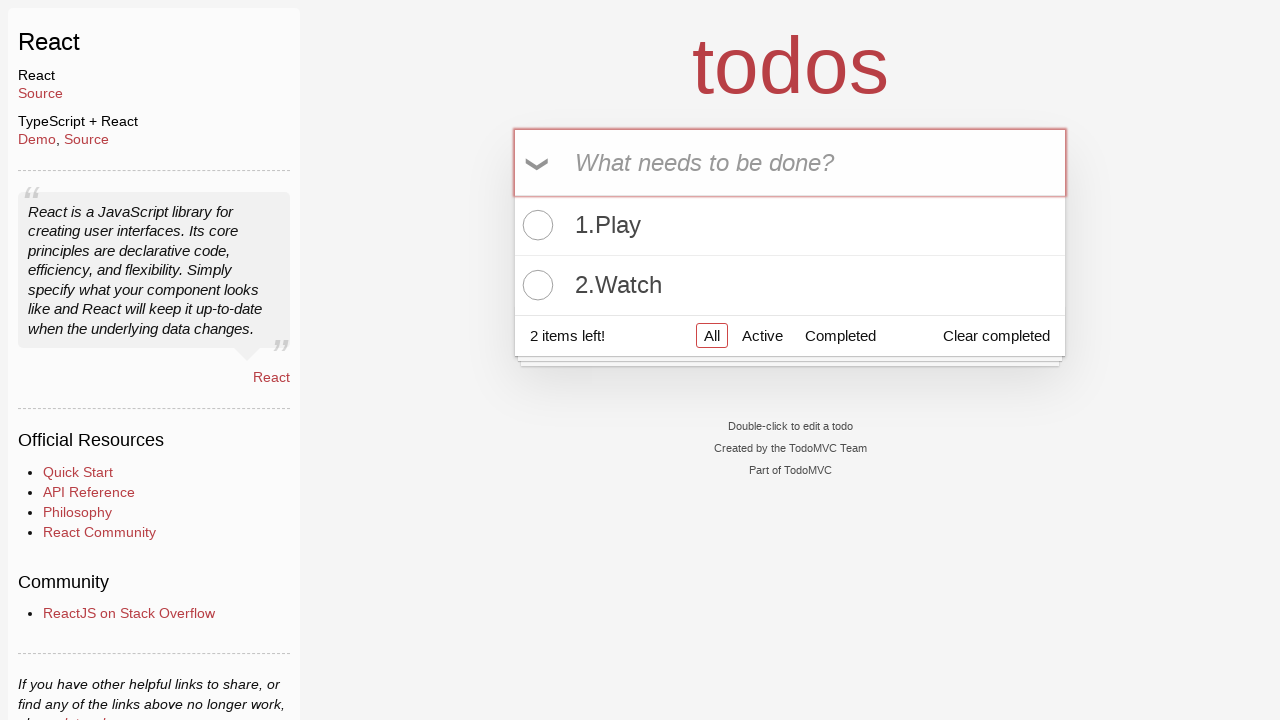

Filled input field with third todo '3.For a walk' on input.new-todo
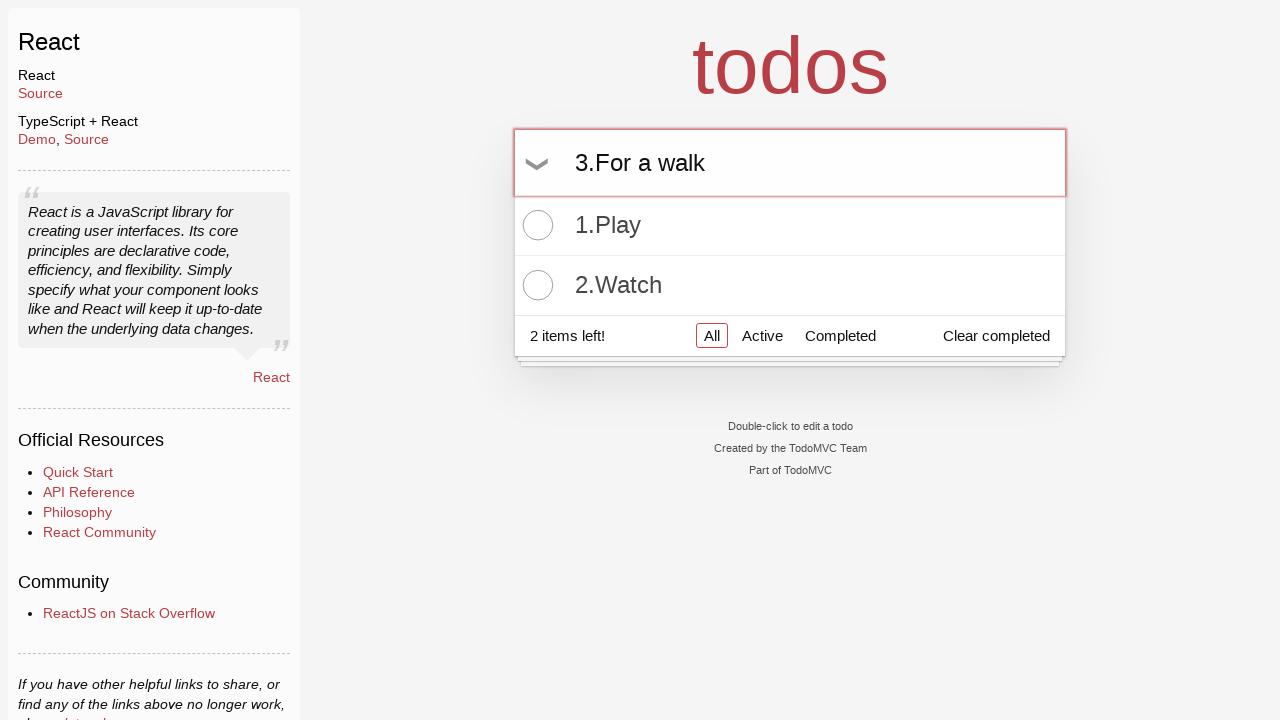

Pressed Enter to create third todo item on input.new-todo
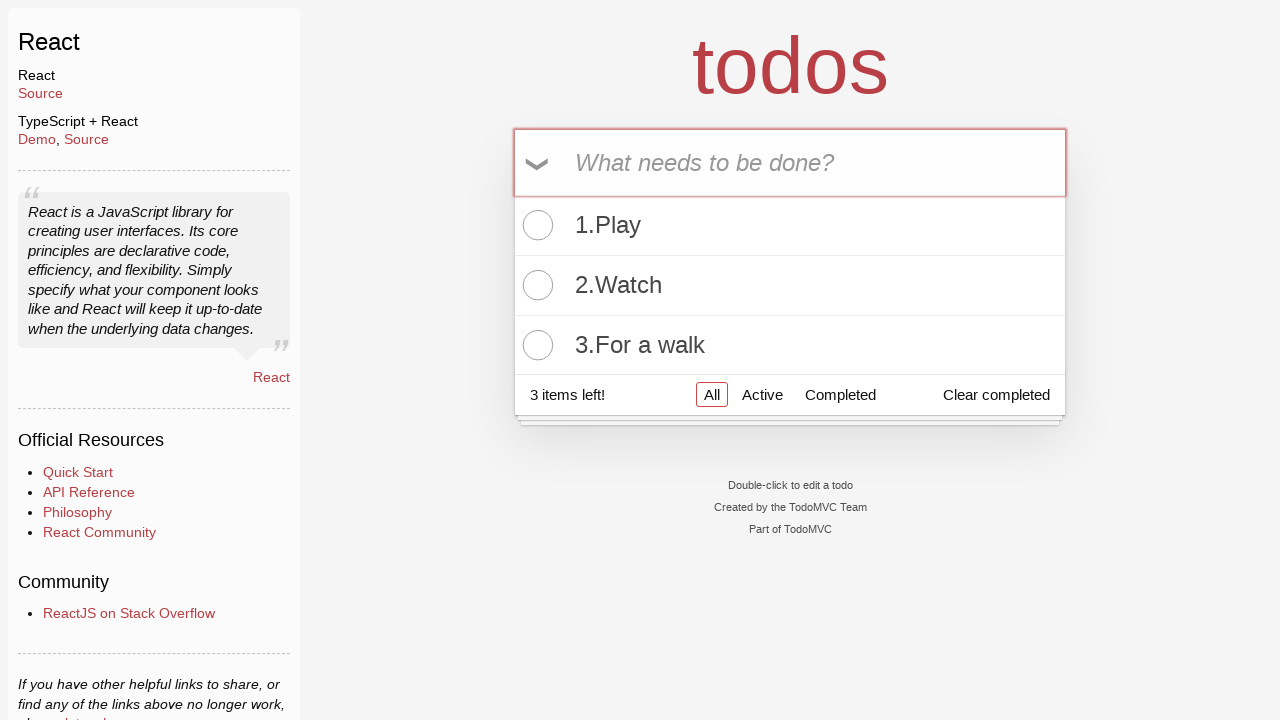

Third todo item appeared in the list
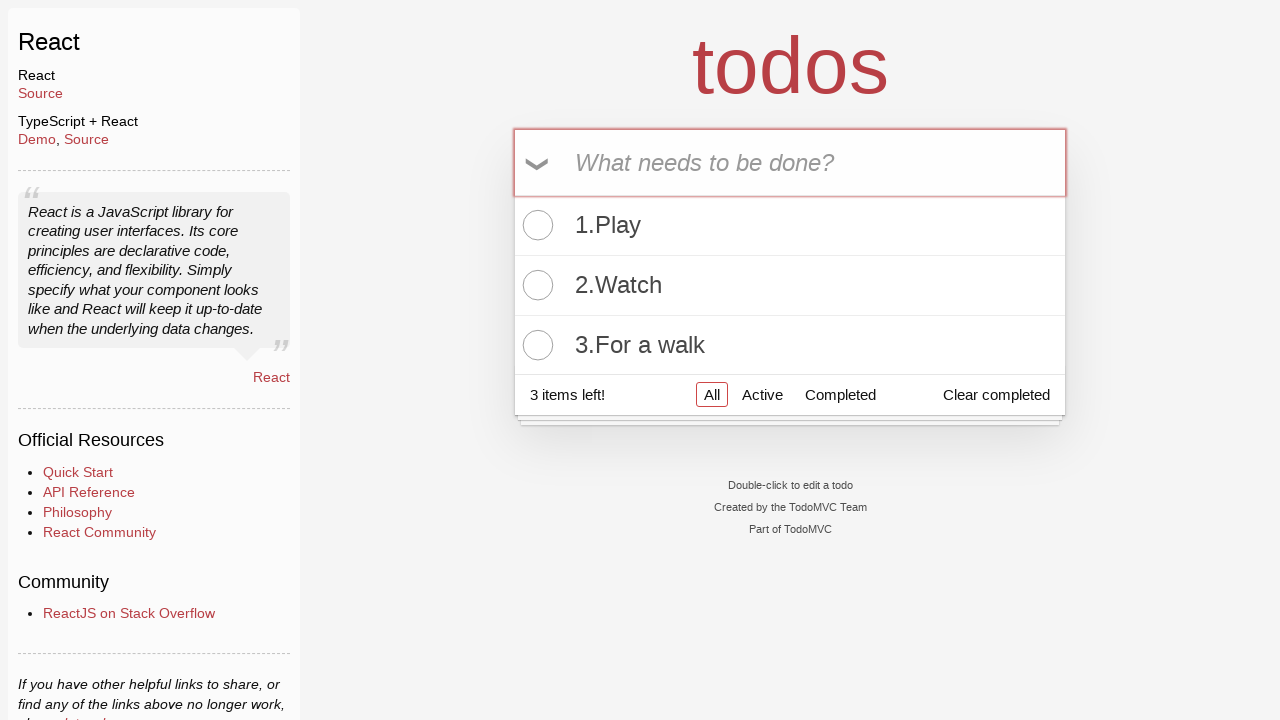

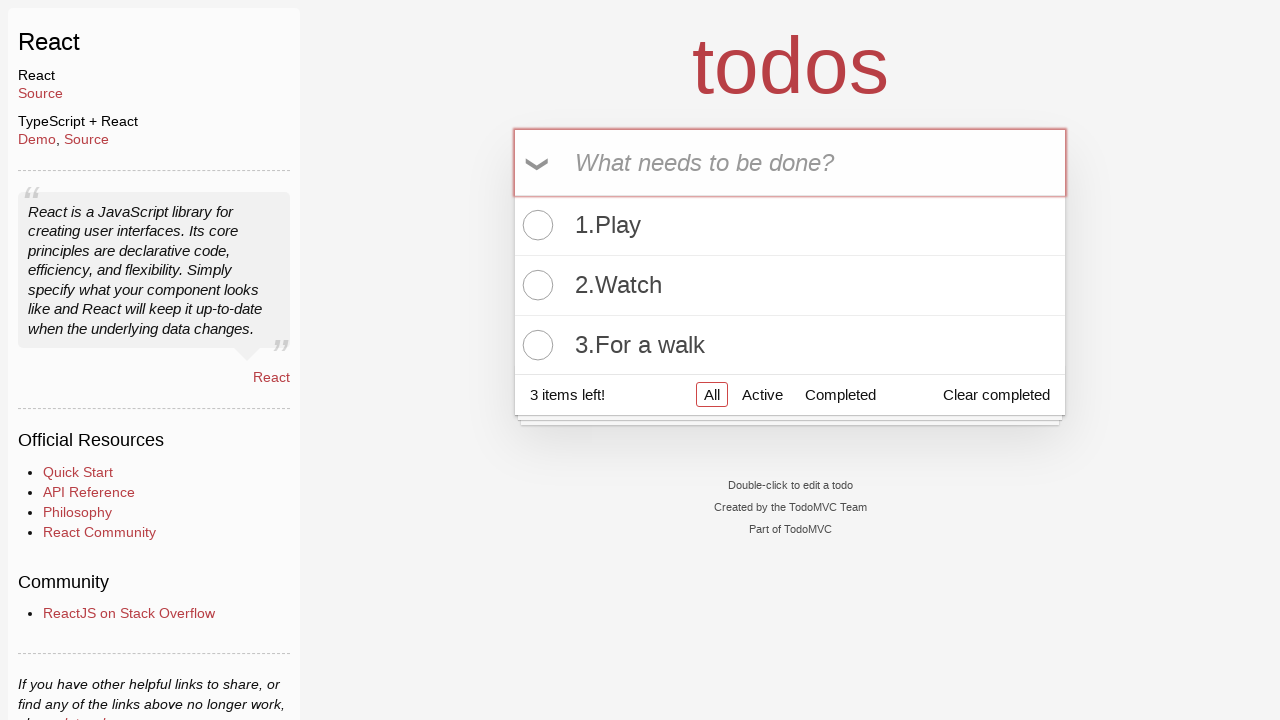